Tests a JavaScript prompt dialog by clicking a button, entering text into the prompt, and accepting it

Starting URL: https://v1.training-support.net/selenium/javascript-alerts

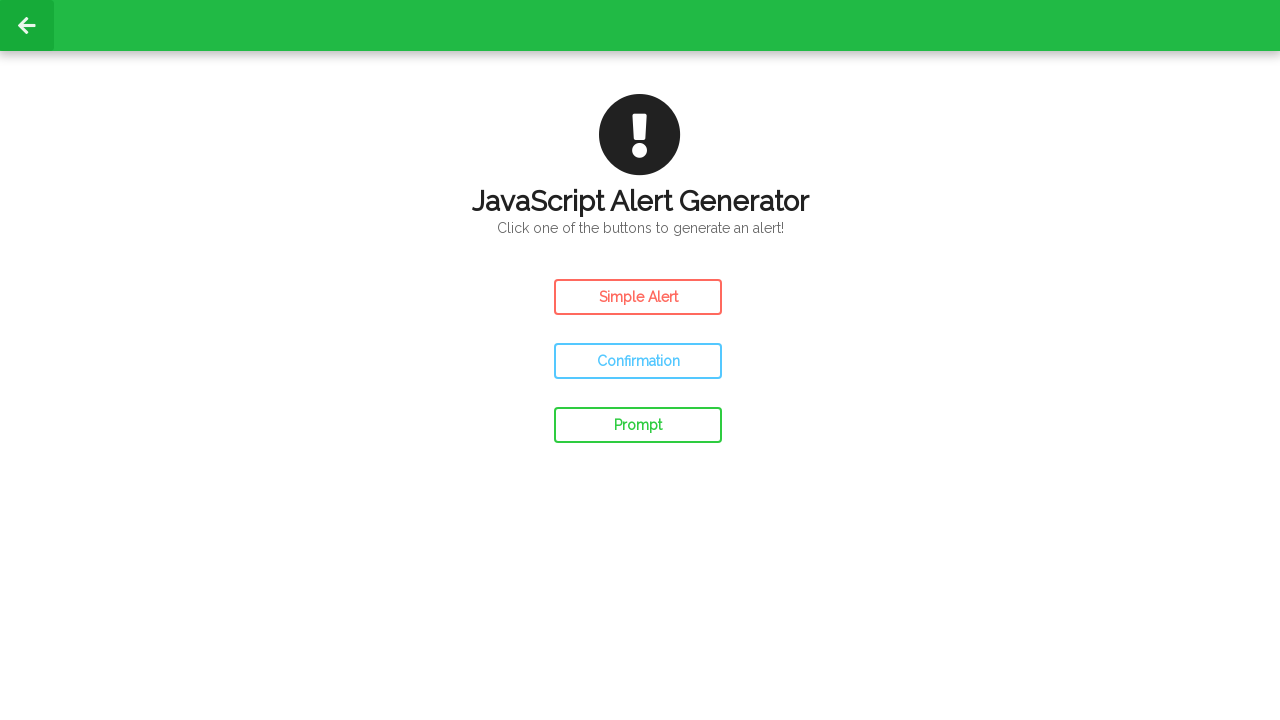

Set up dialog handler to accept prompt with text 'Awesome!'
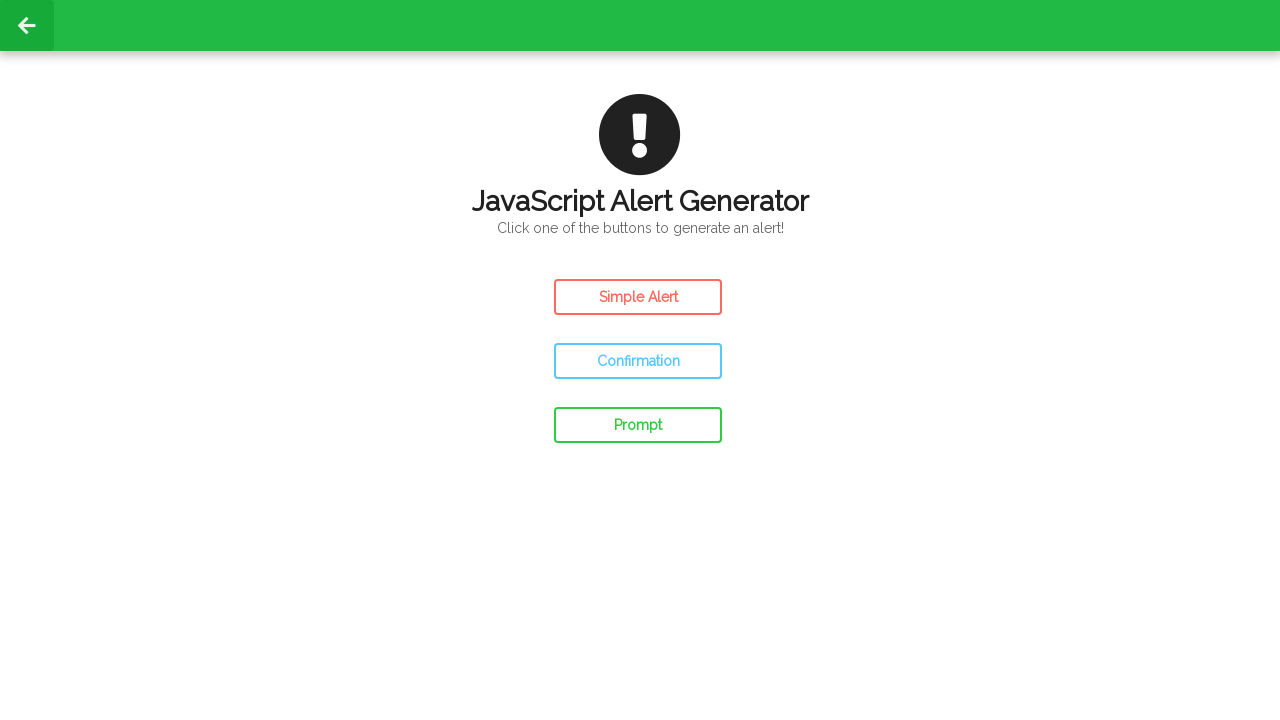

Clicked the prompt alert button at (638, 425) on #prompt
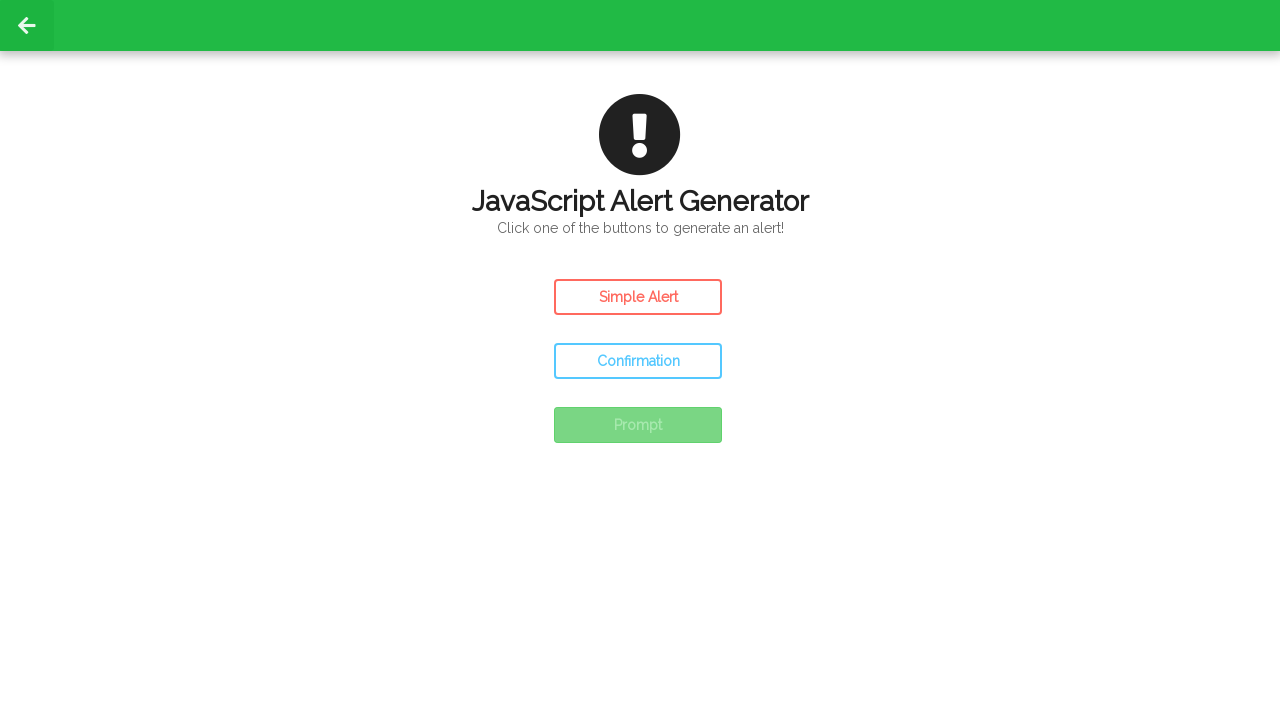

Waited 500ms for the dialog to be handled
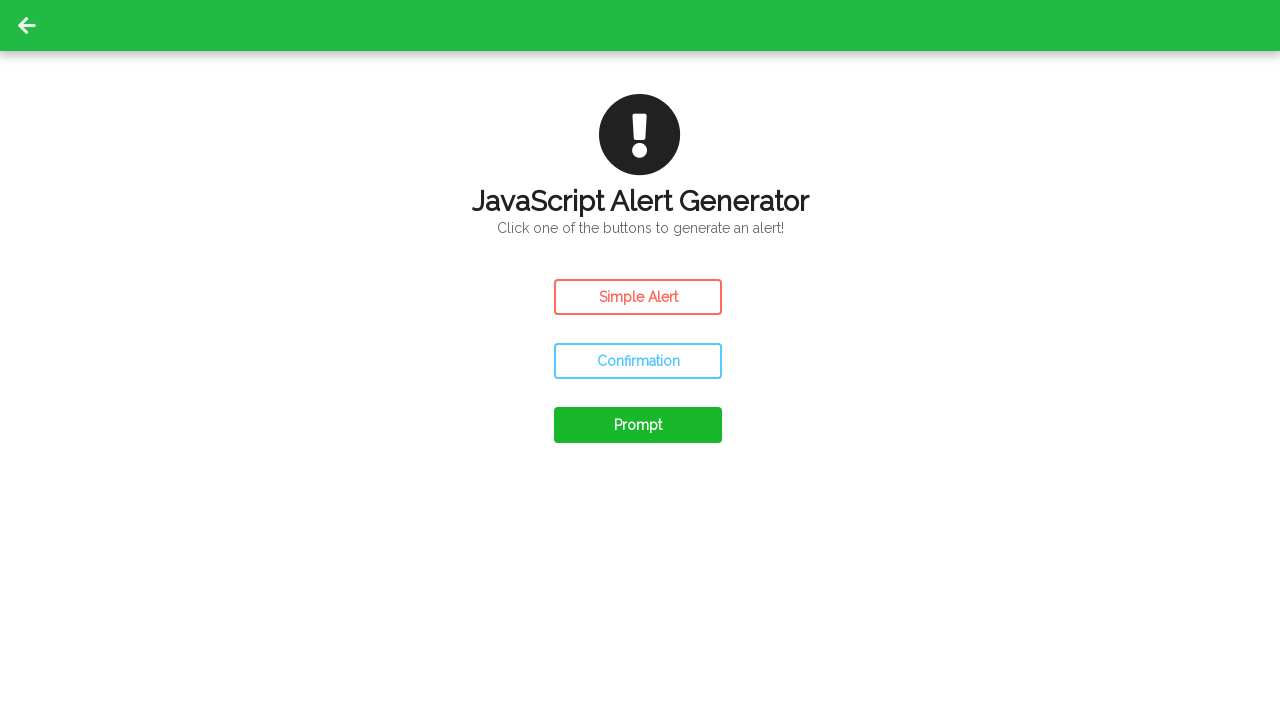

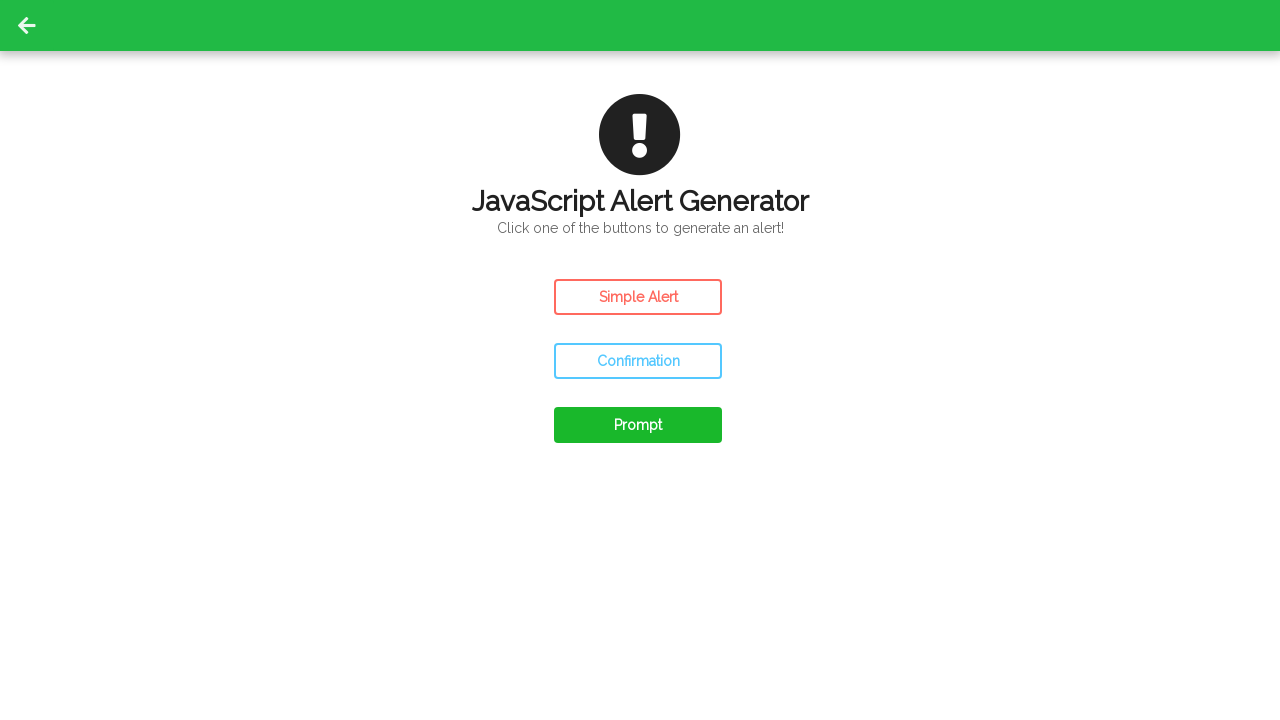